Navigates to a table page and verifies that table headers and rows are present on the page

Starting URL: https://www.leafground.com/table.xhtml

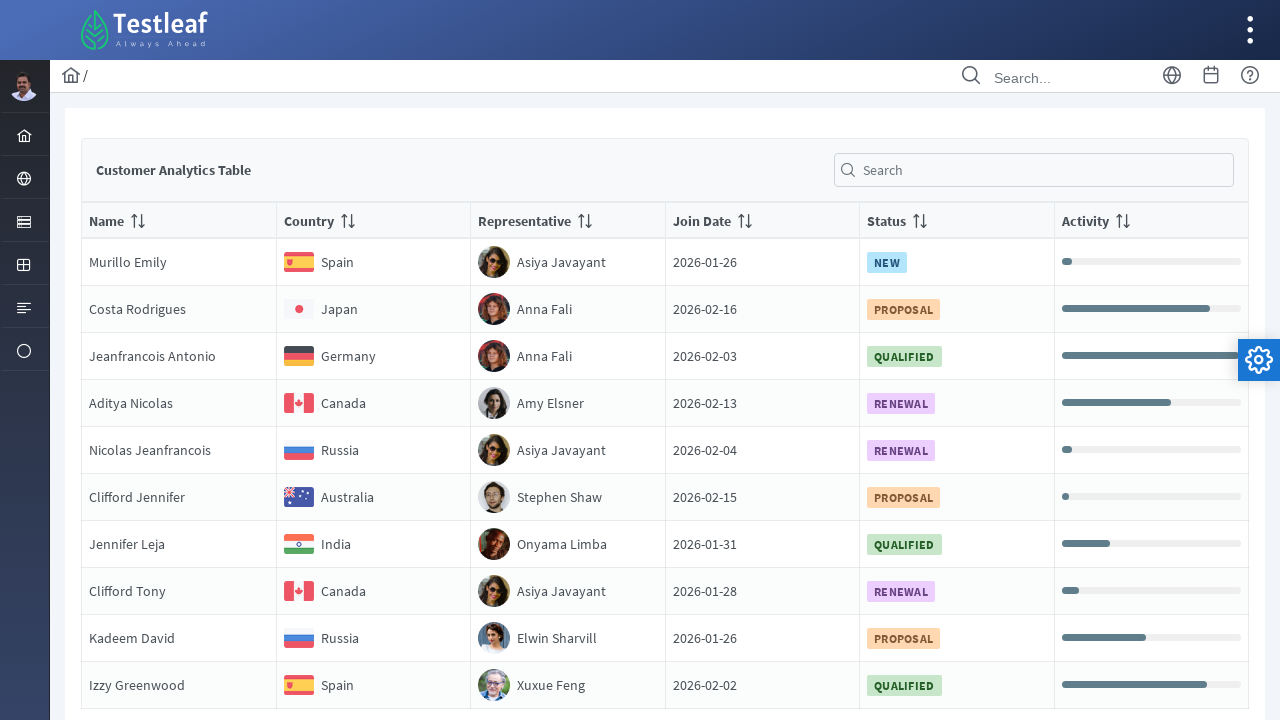

Navigated to table page
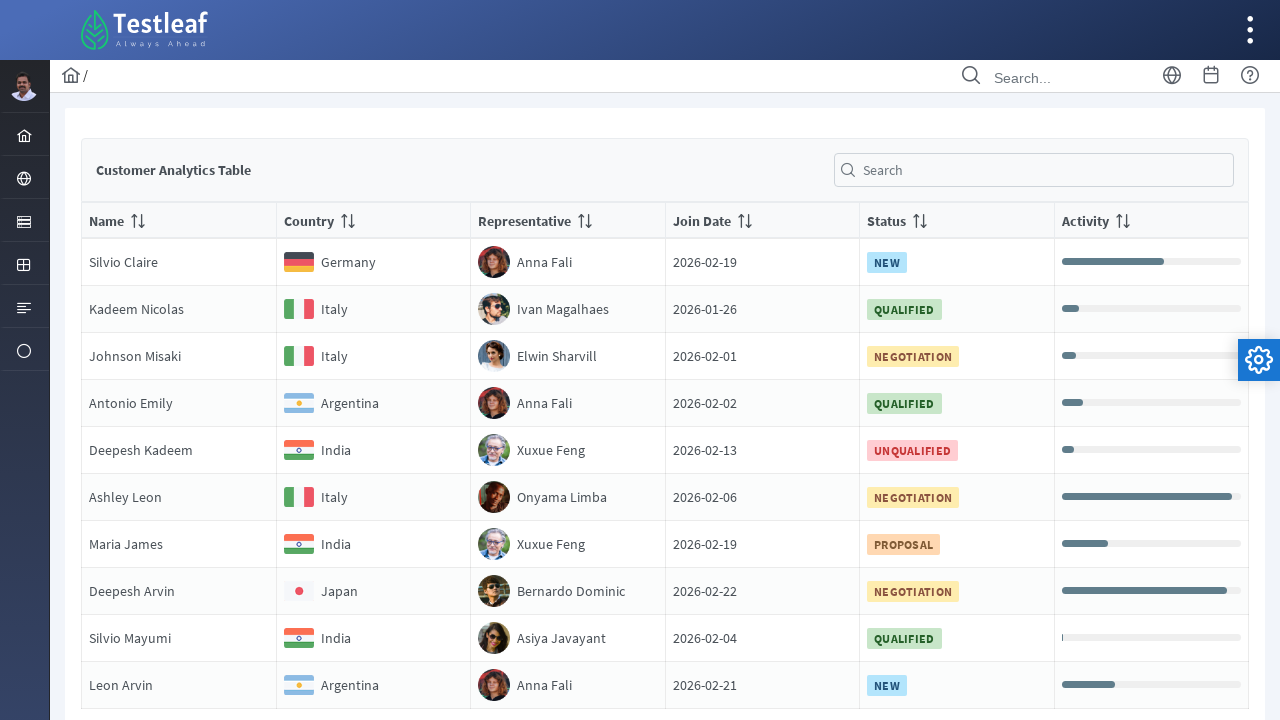

Table headers loaded
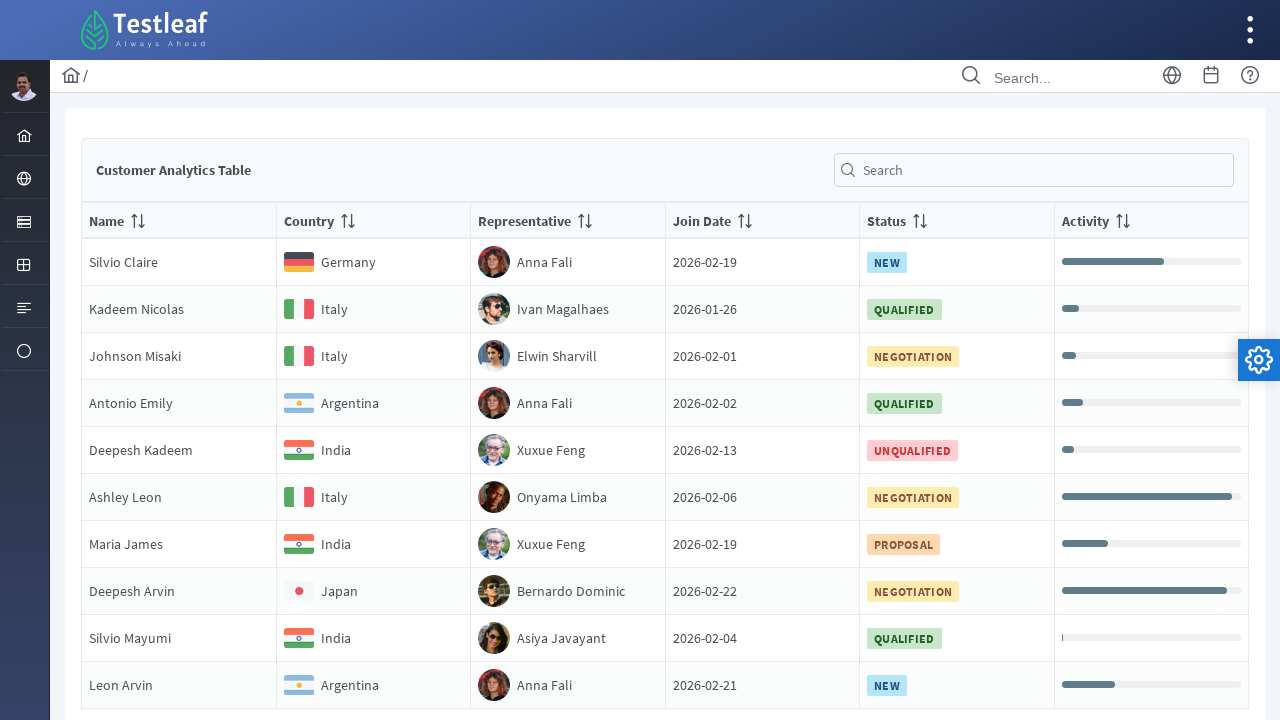

Table rows loaded
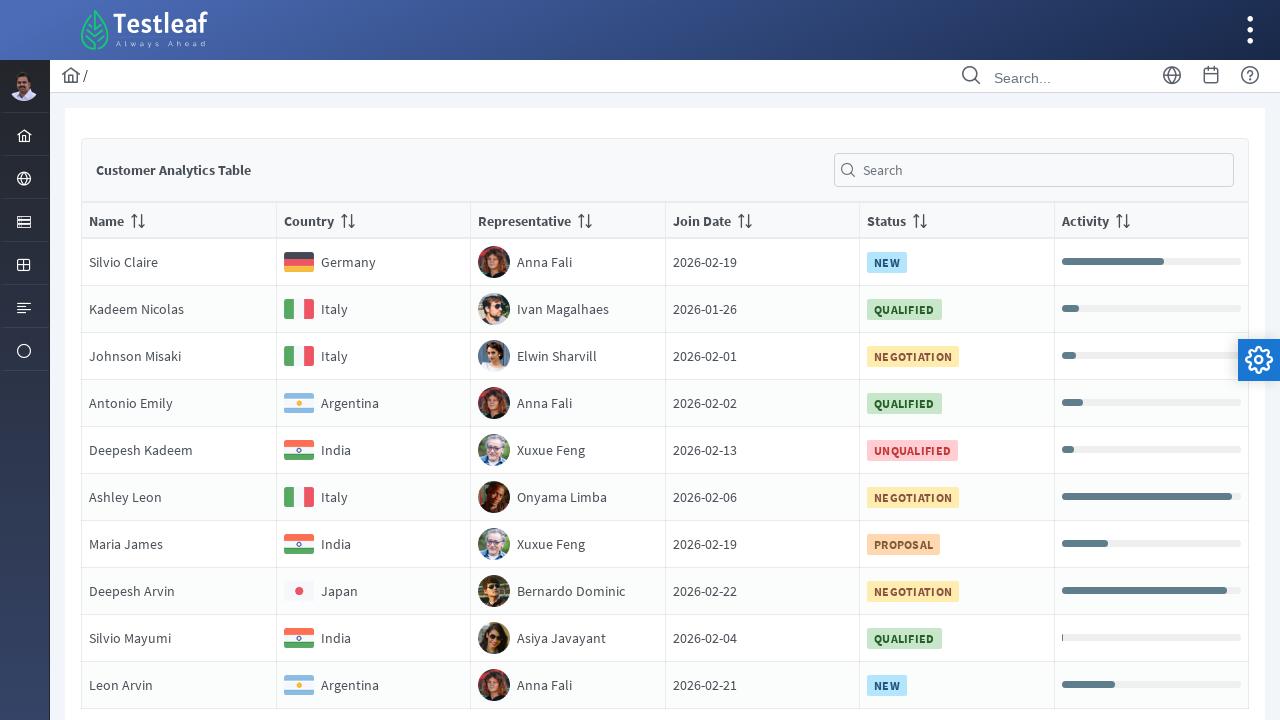

Retrieved 12 table header elements
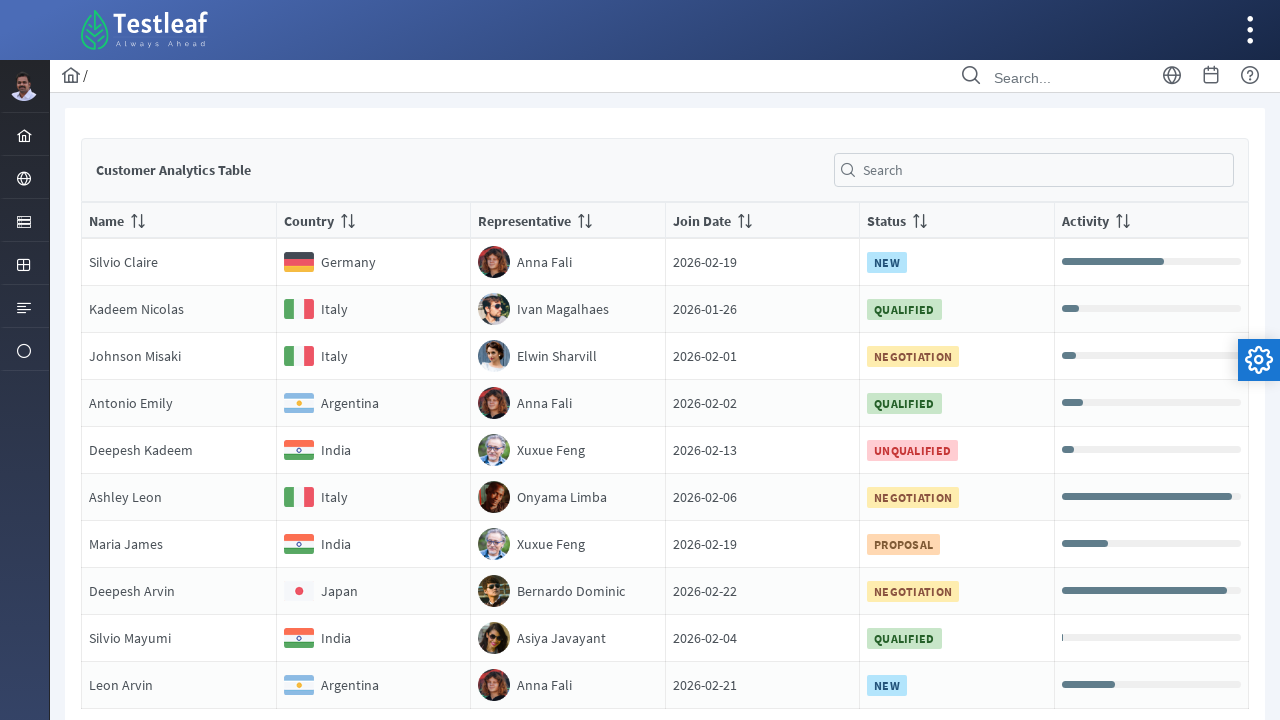

Verified that table has column headers
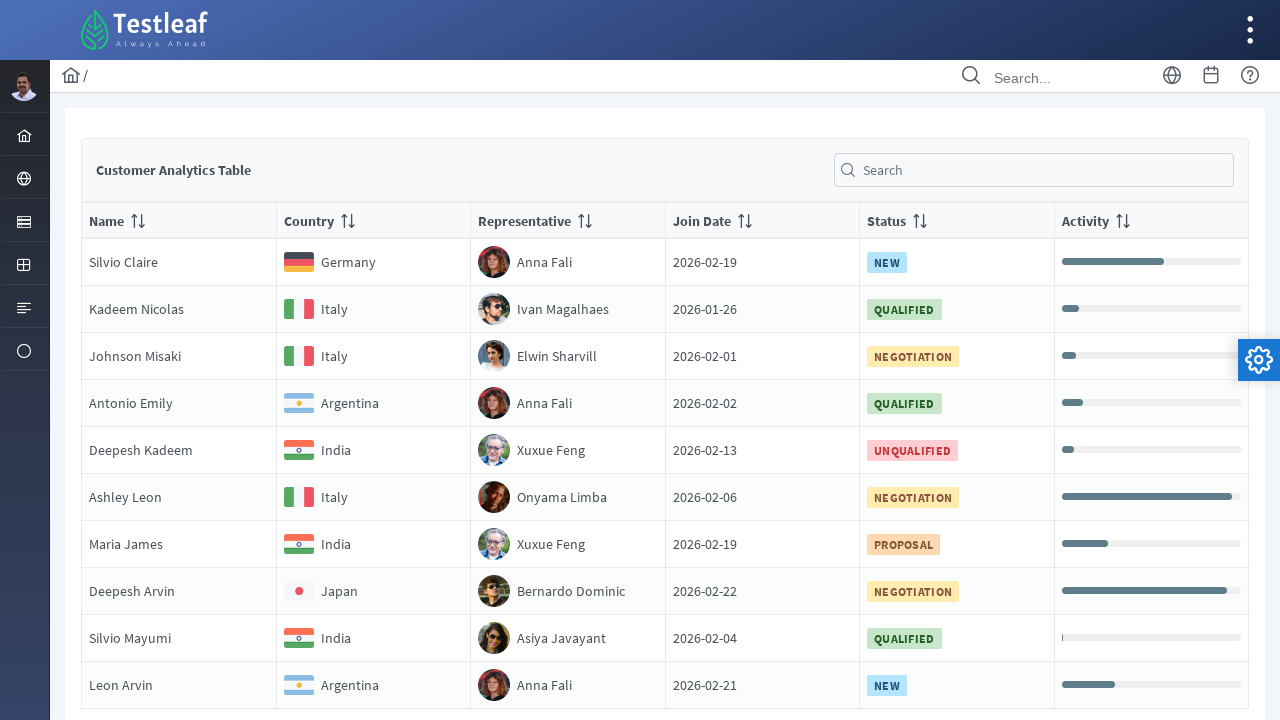

Retrieved 23 table row elements
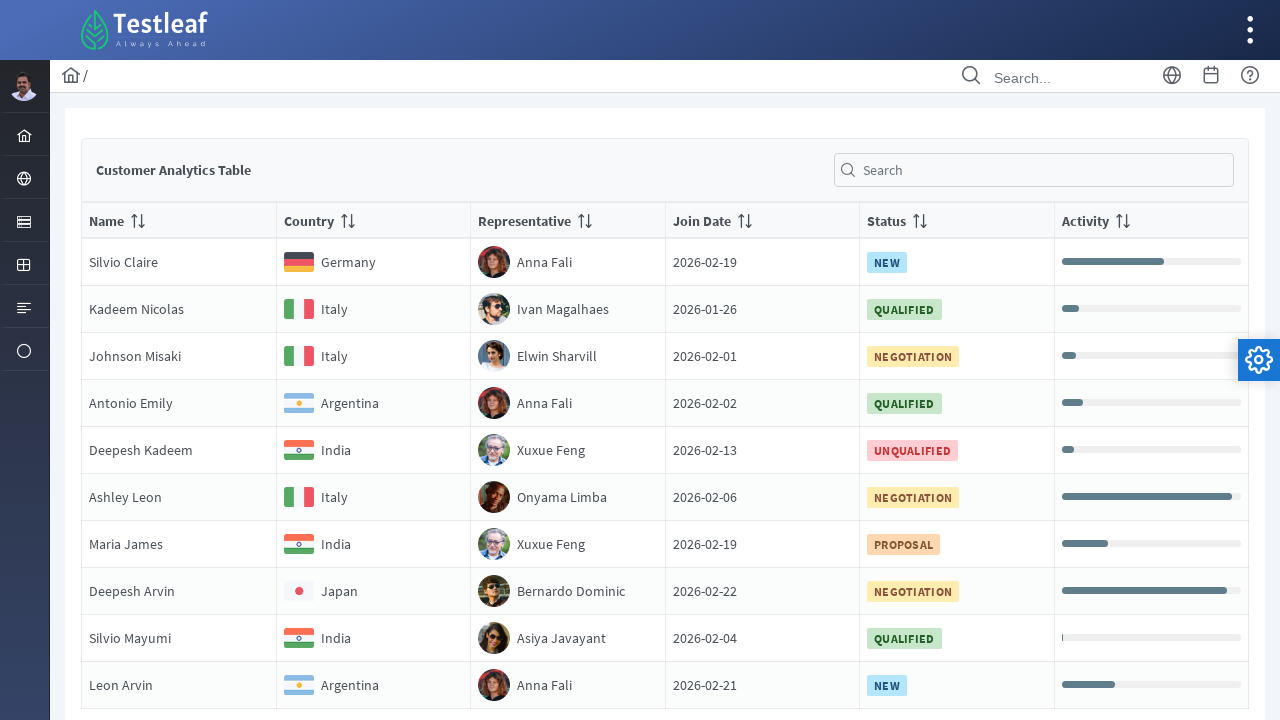

Verified that table has rows
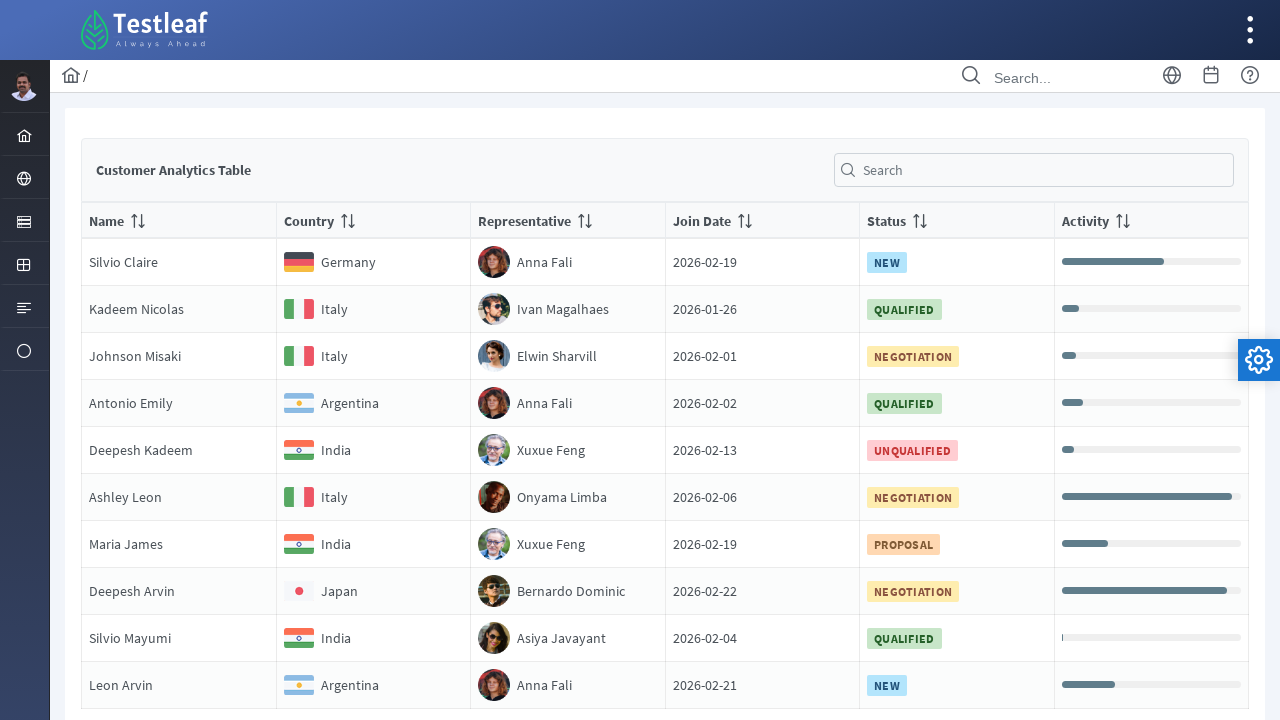

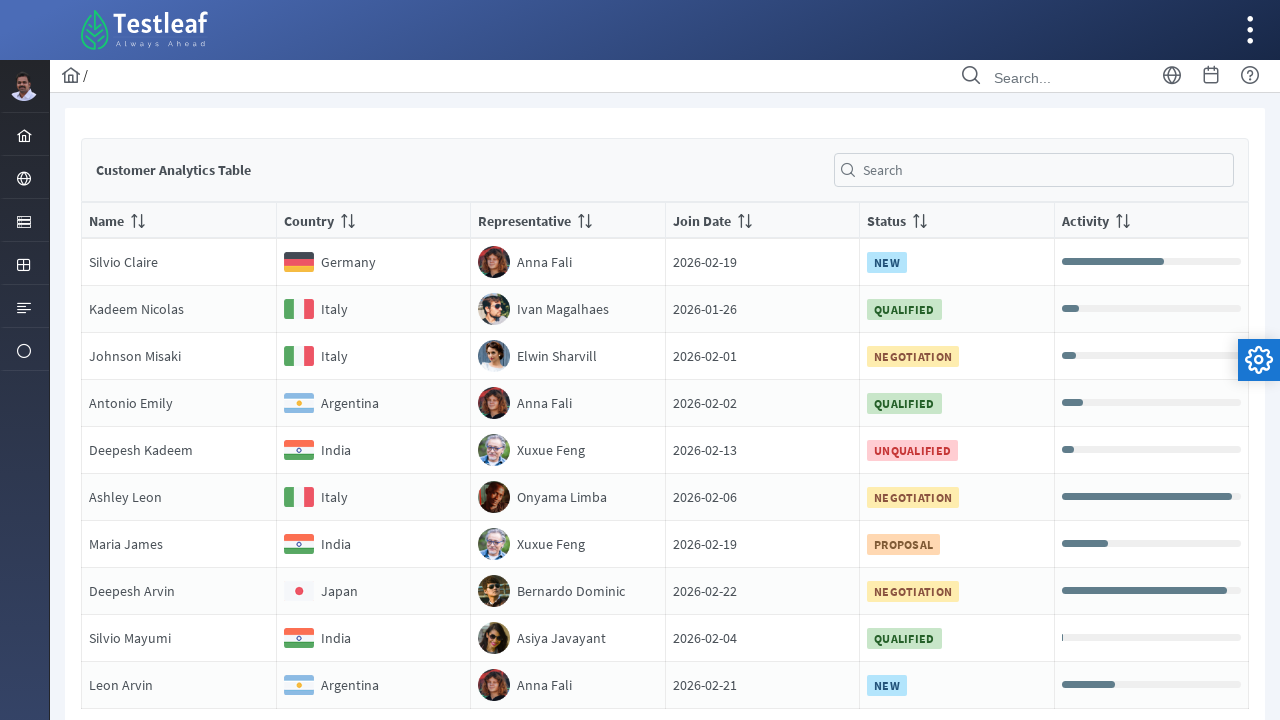